Tests the search/filter functionality on a vegetable offers page by entering "Rice" in the search field and verifying that the displayed results contain the search term.

Starting URL: https://rahulshettyacademy.com/seleniumPractise/#/offers

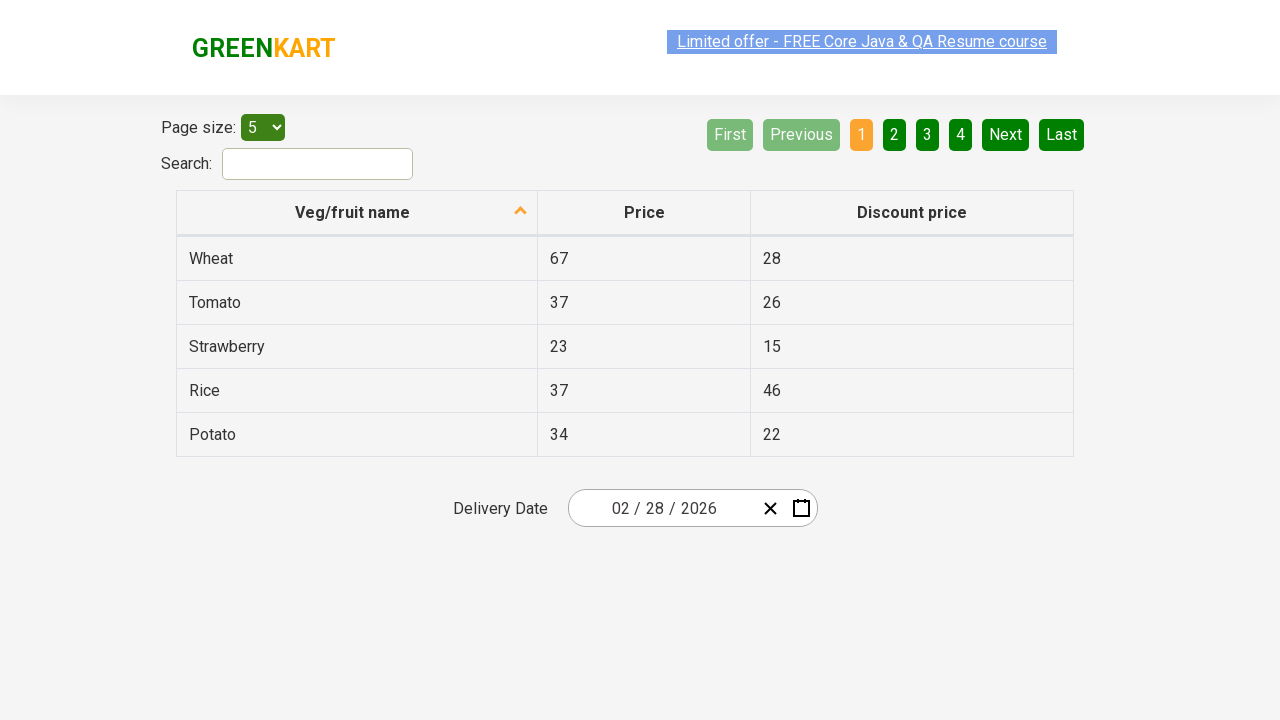

Filled search field with 'Rice' on #search-field
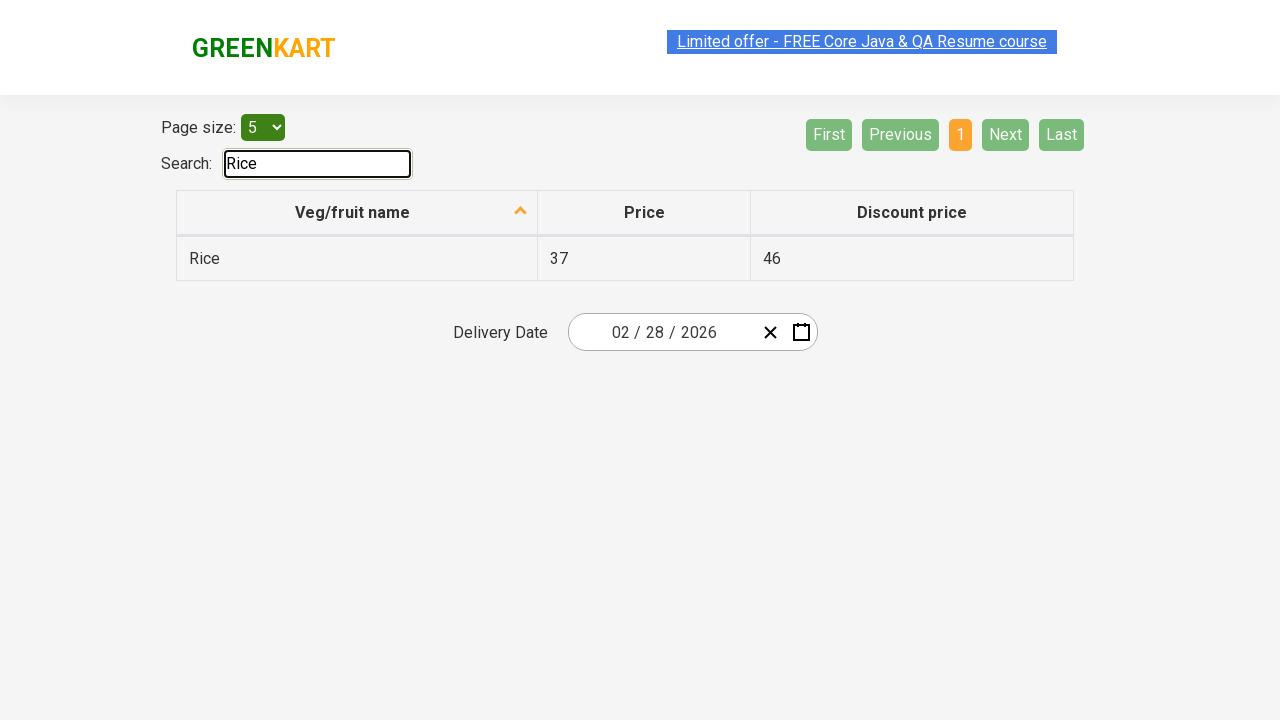

Table filtered and results loaded
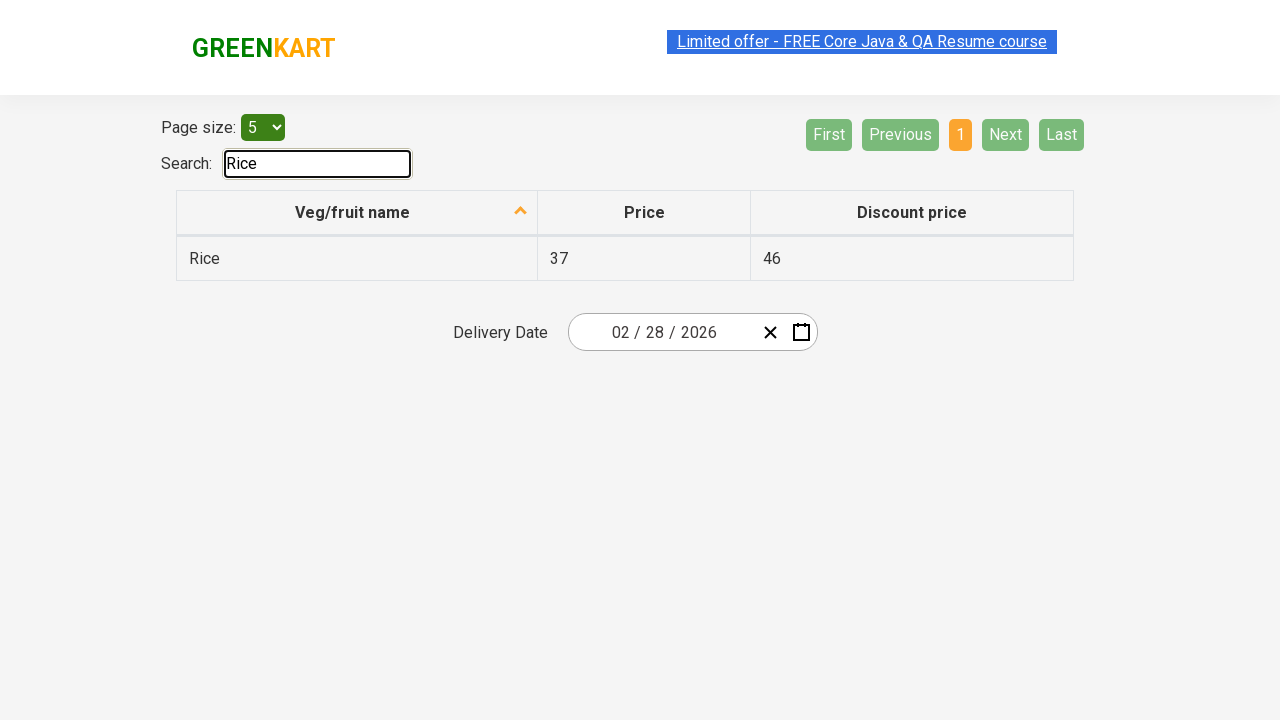

Retrieved all vegetable names from filtered results
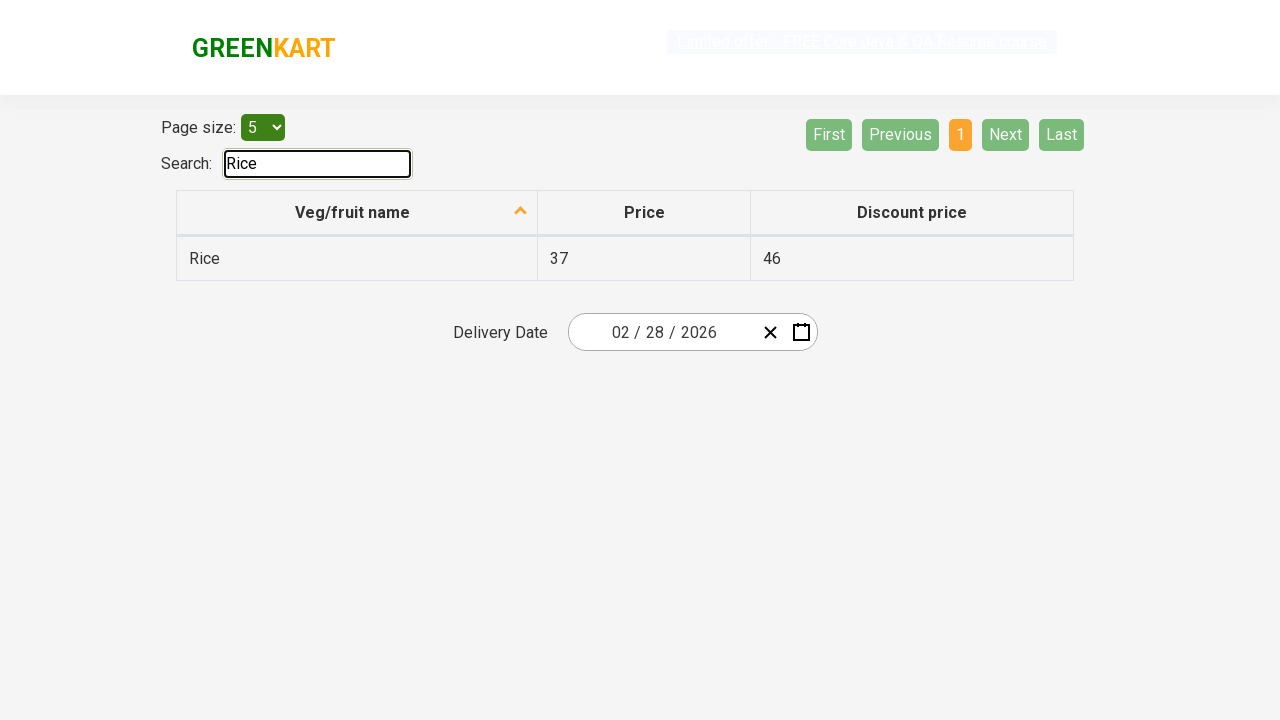

Verified search result contains 'Rice': Rice
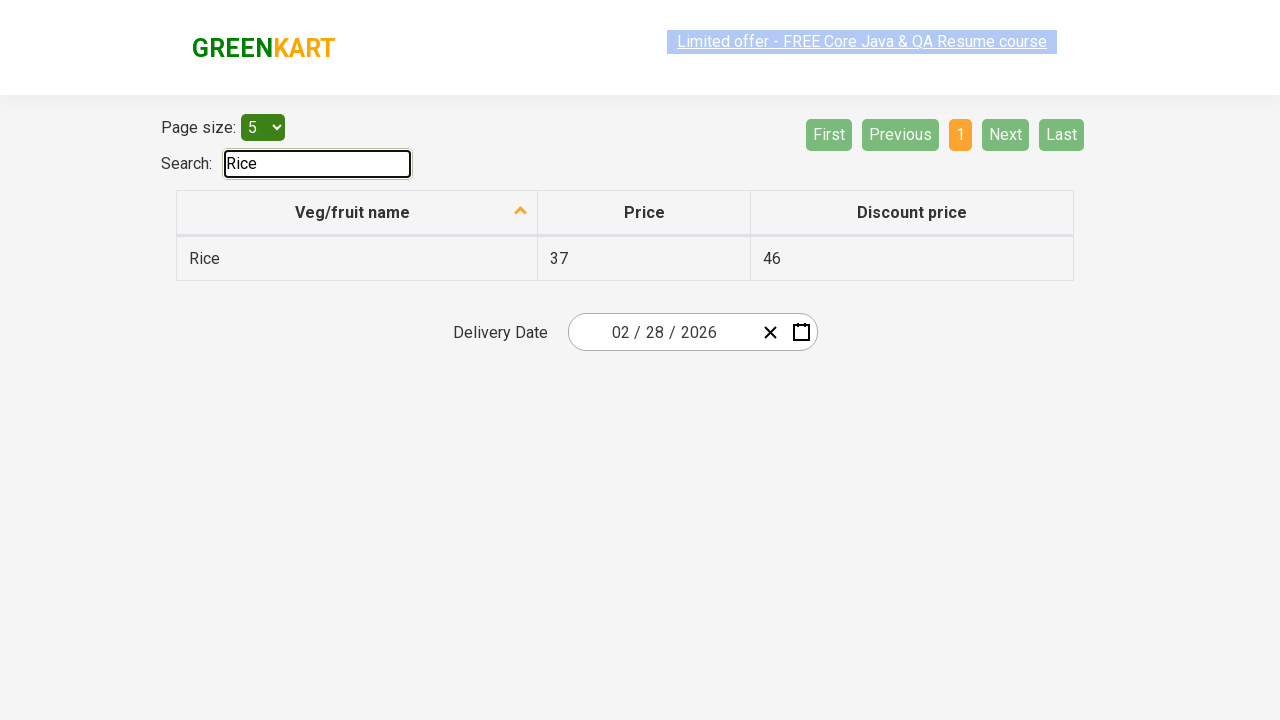

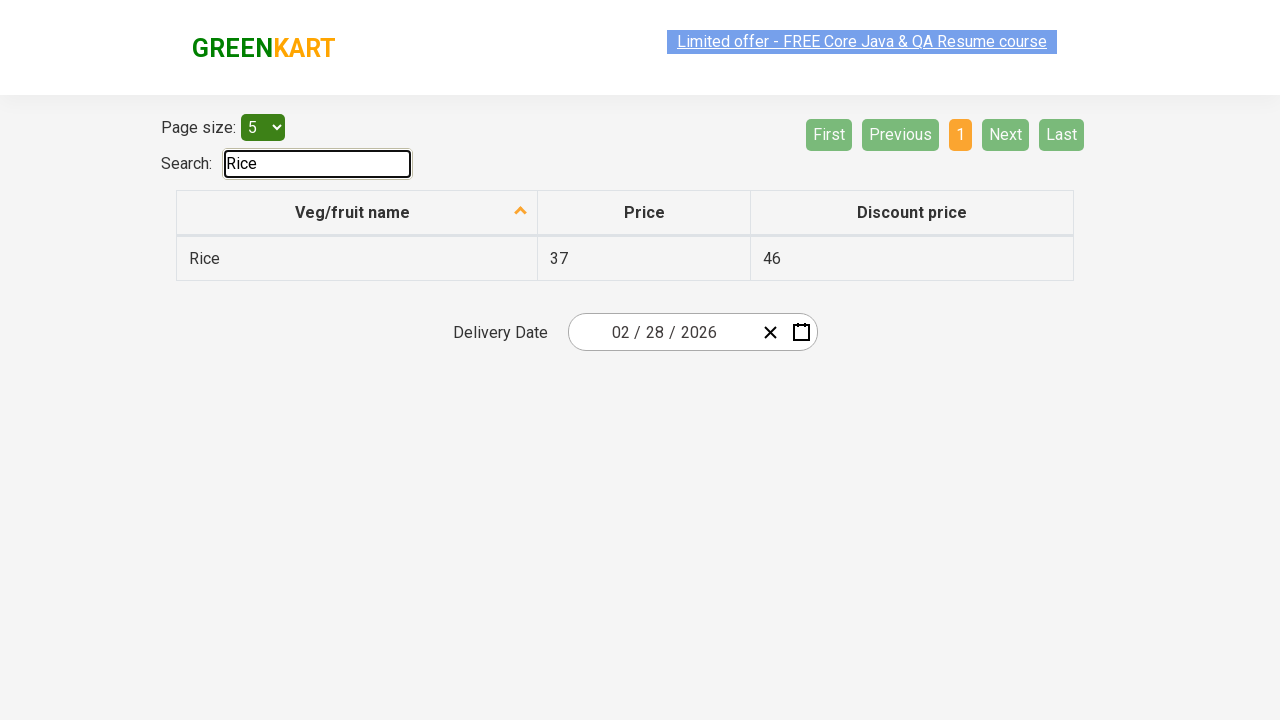